Tests JavaScript prompt alert functionality by clicking a button to trigger a prompt, entering text, accepting it, and verifying the entered text is displayed on the page

Starting URL: https://practice.cydeo.com/javascript_alerts

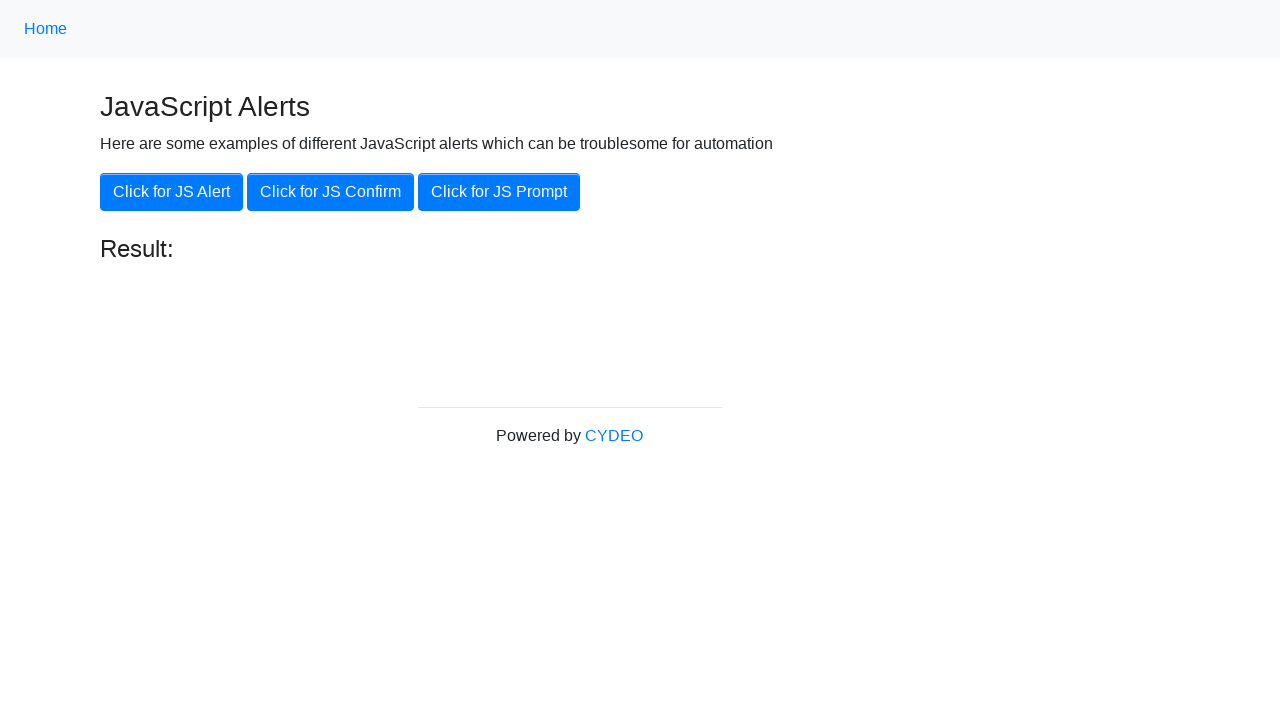

Clicked the 'Click for JS Prompt' button to trigger the prompt alert at (499, 192) on button:has-text('Click for JS Prompt')
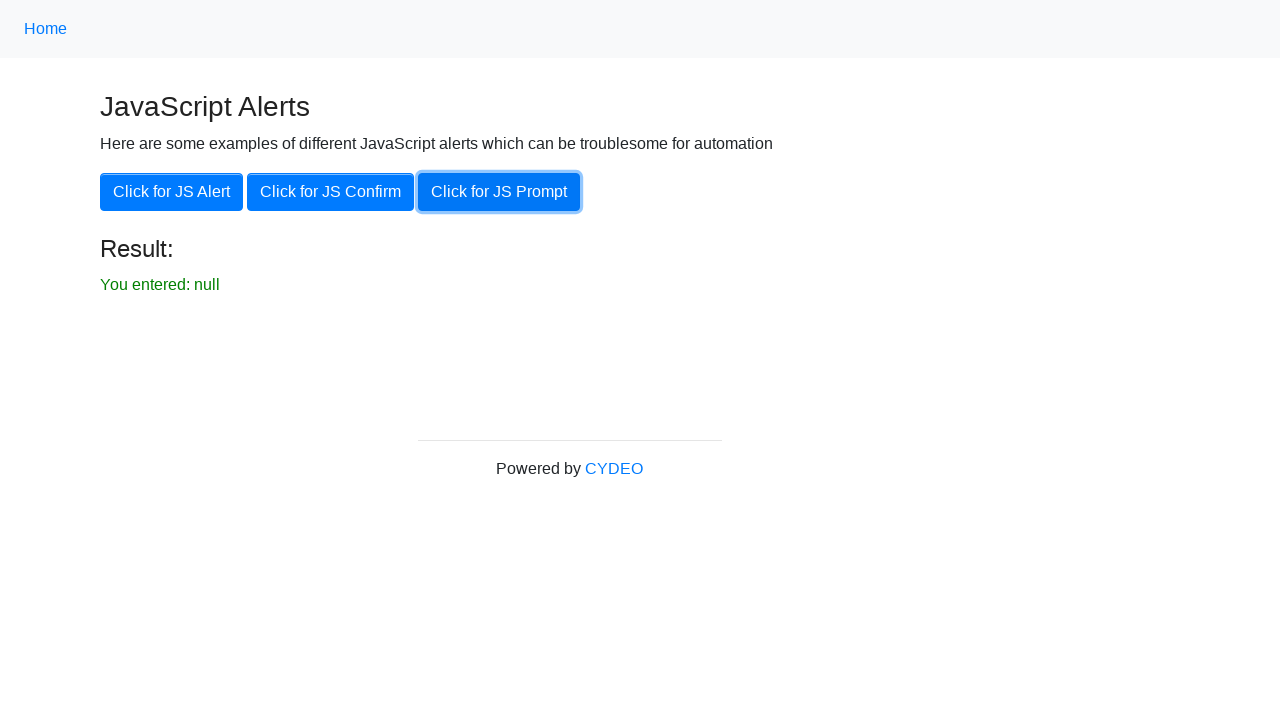

Set up dialog handler to accept prompt with text 'Hello'
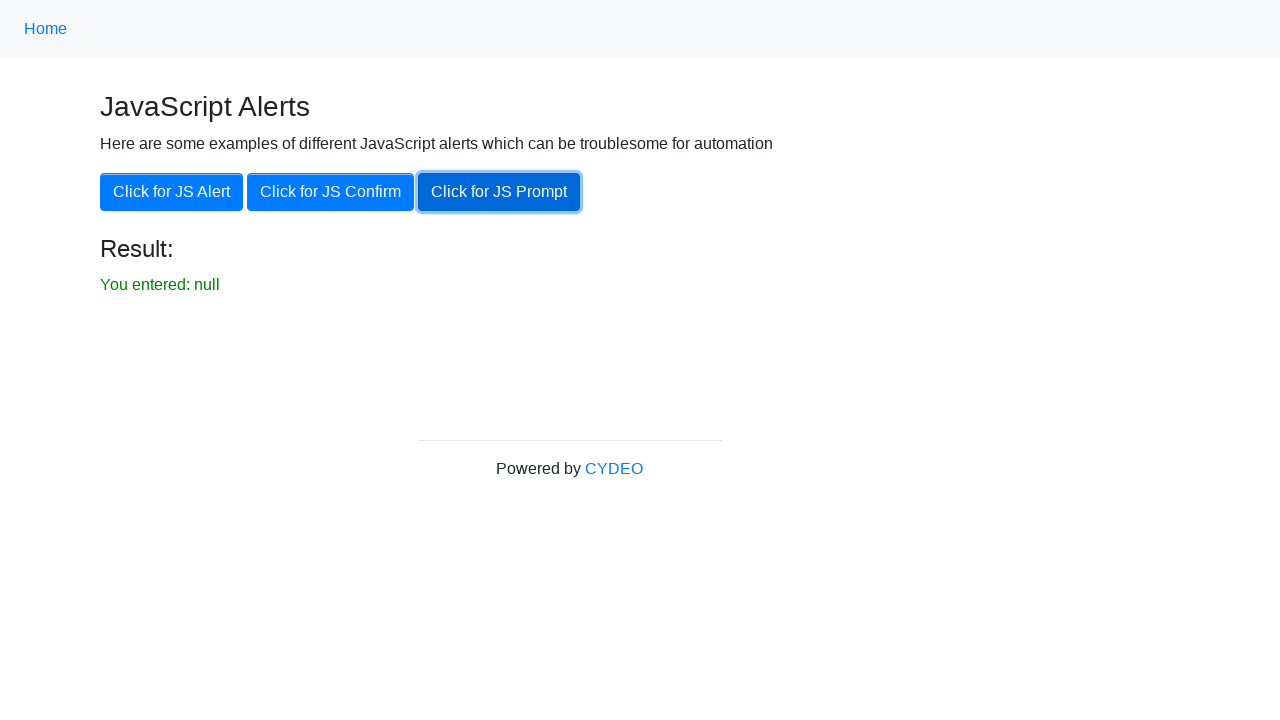

Clicked the 'Click for JS Prompt' button again to trigger the dialog with handler active at (499, 192) on button:has-text('Click for JS Prompt')
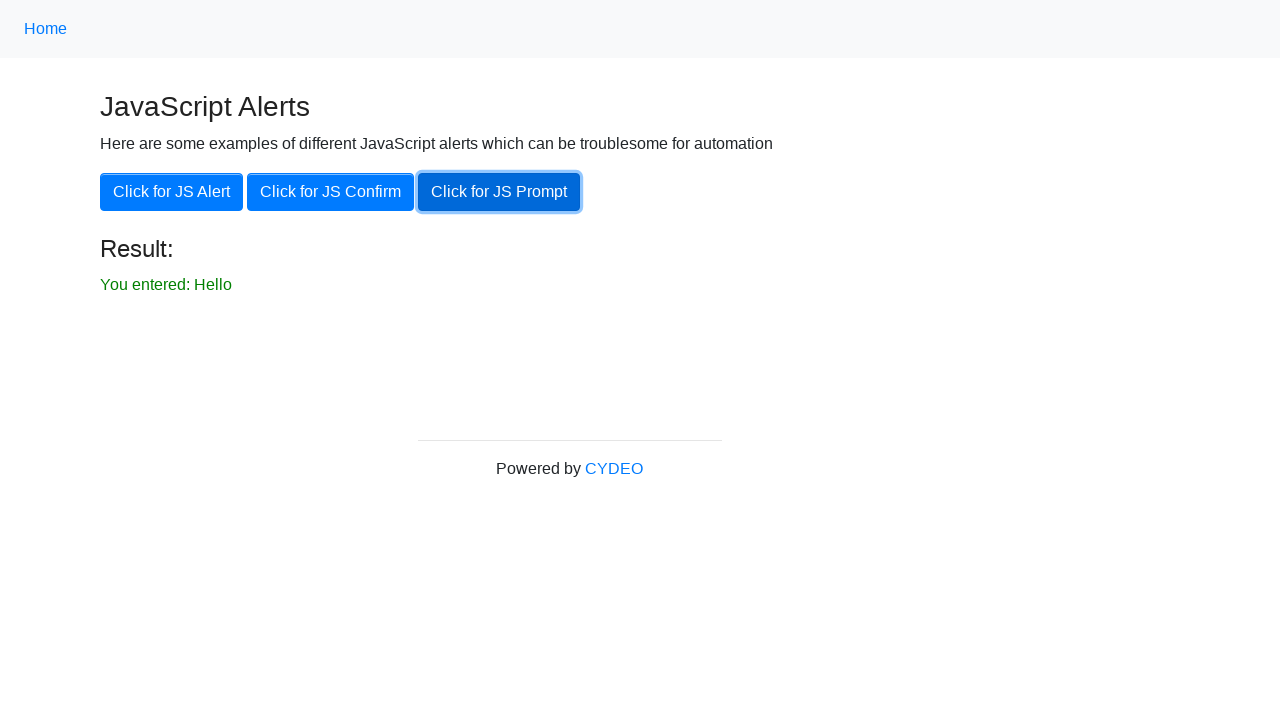

Verified that the entered text 'You entered: Hello' is displayed on the page
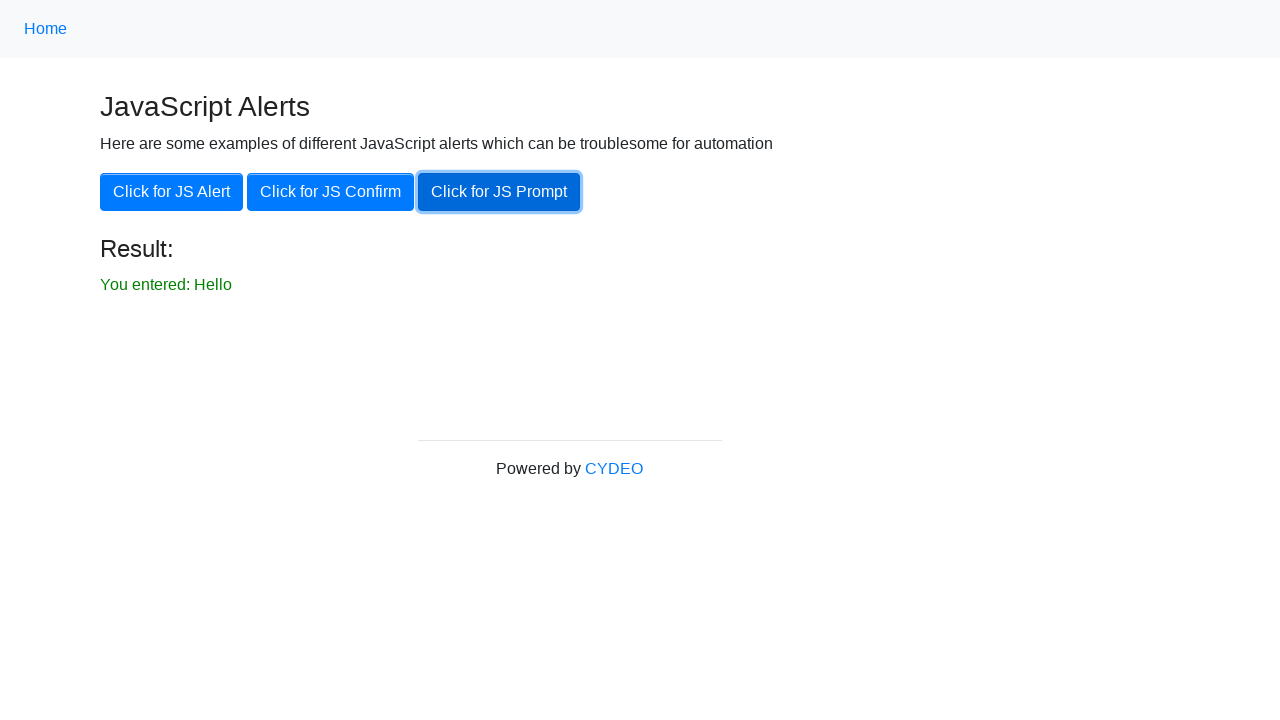

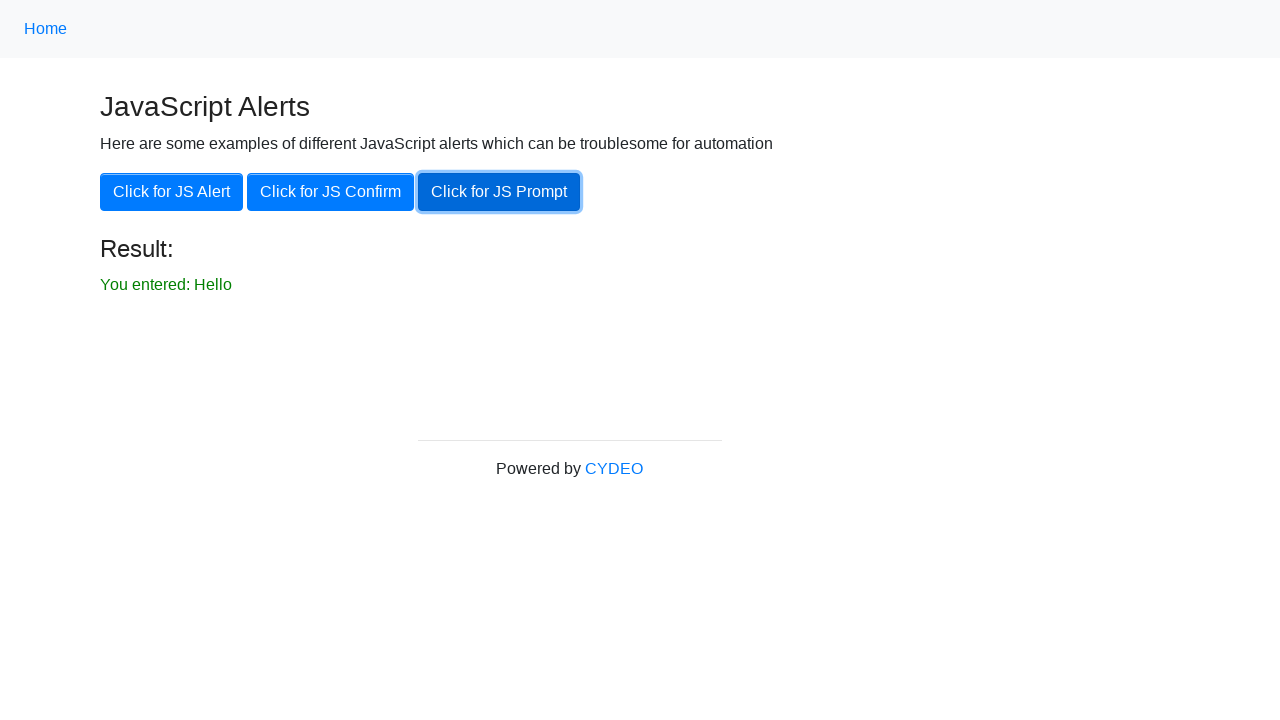